Tests drag and drop functionality by dragging an element from one location to another on the page

Starting URL: https://awesomeqa.com/selenium/mouse_interaction.html

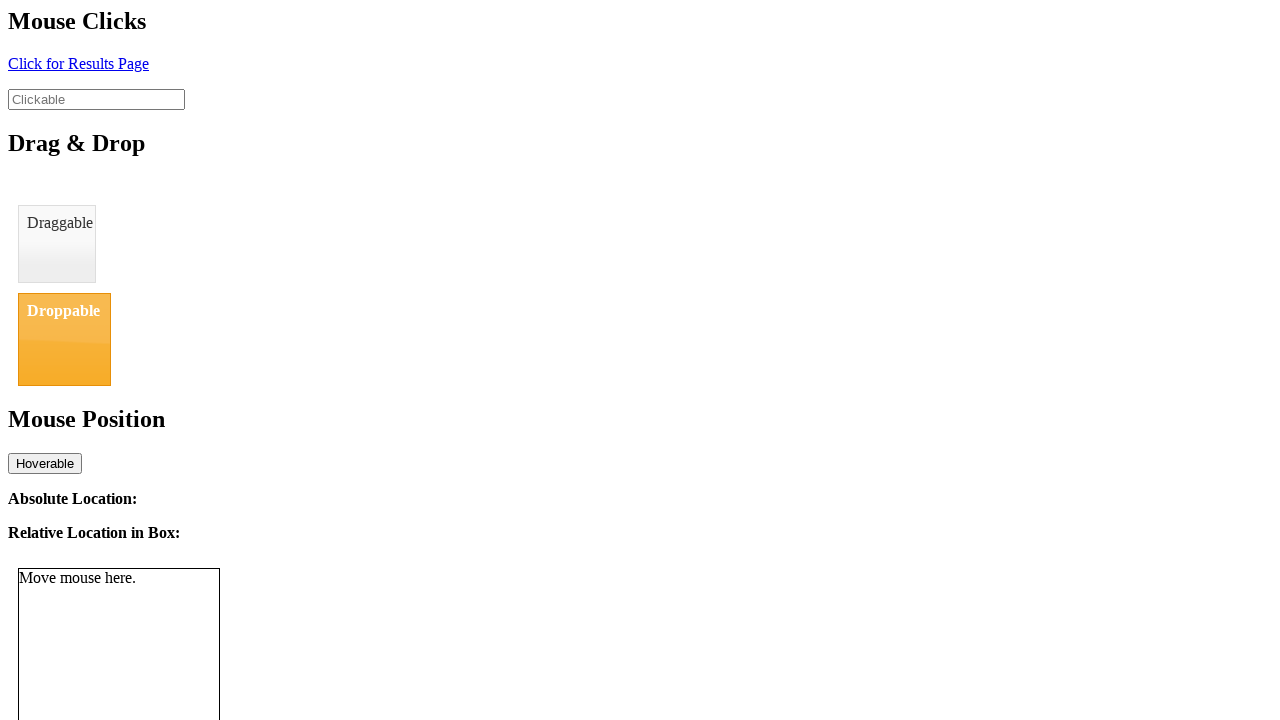

Located the draggable element with id 'draggable'
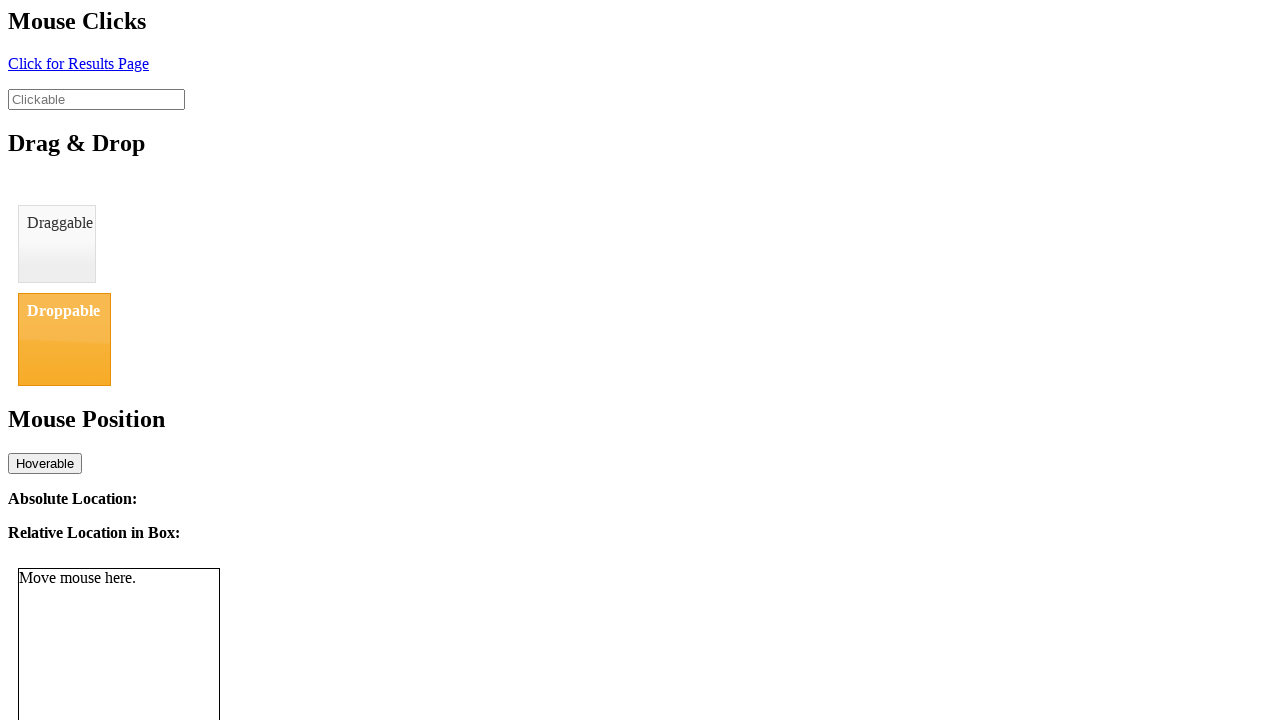

Located the droppable target element with id 'droppable'
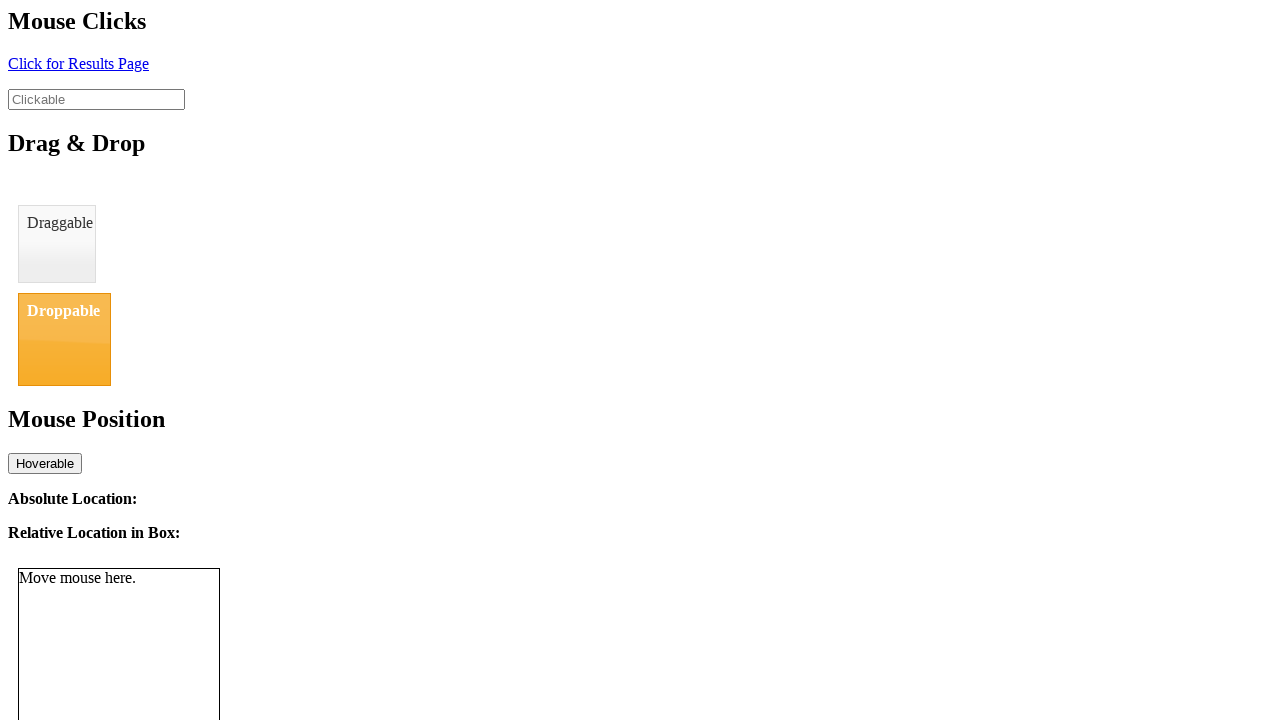

Dragged element from draggable to droppable target at (64, 339)
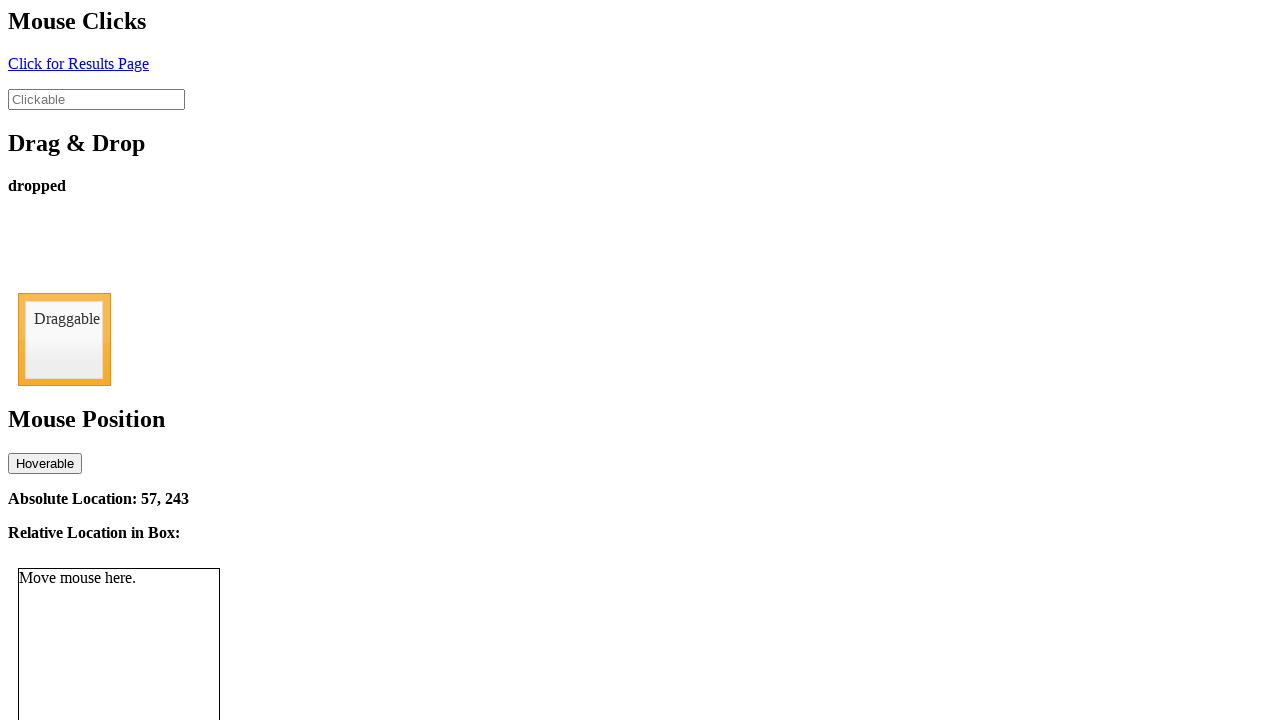

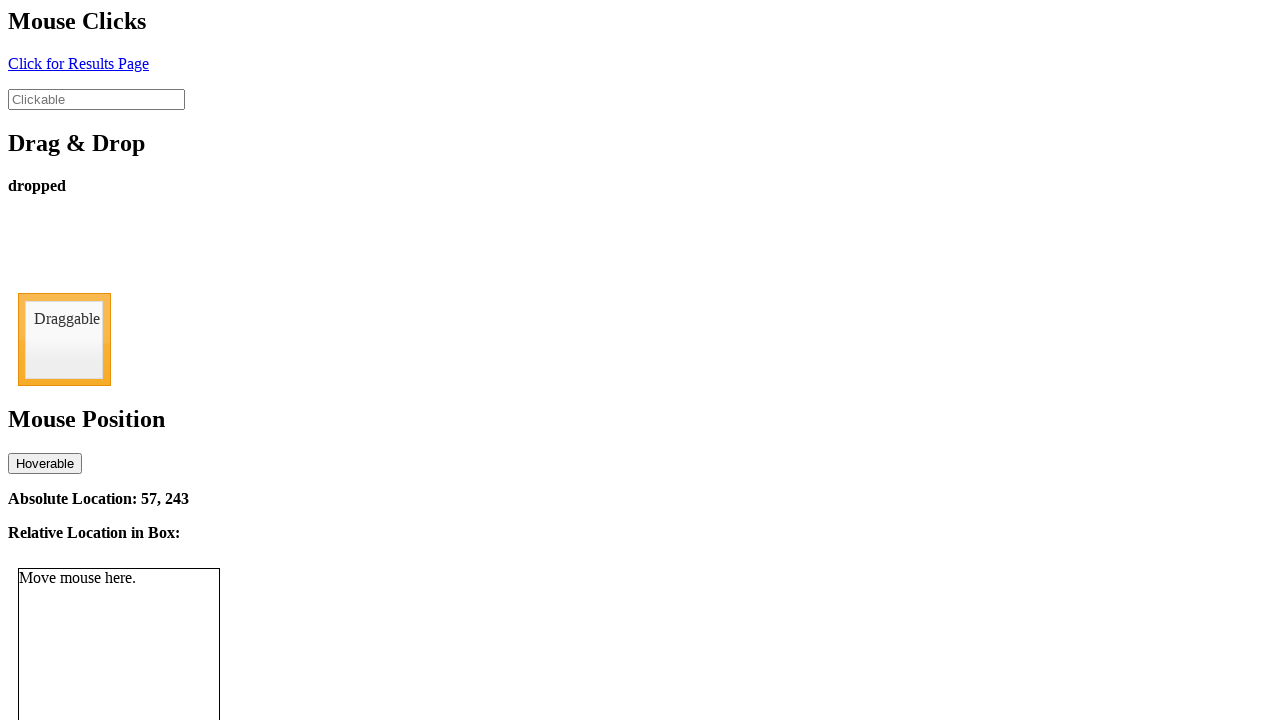